Tests dynamic controls by clicking the Remove button, verifying "It's gone!" message appears, clicking Add button, and verifying "It's back" message appears

Starting URL: https://the-internet.herokuapp.com/dynamic_controls

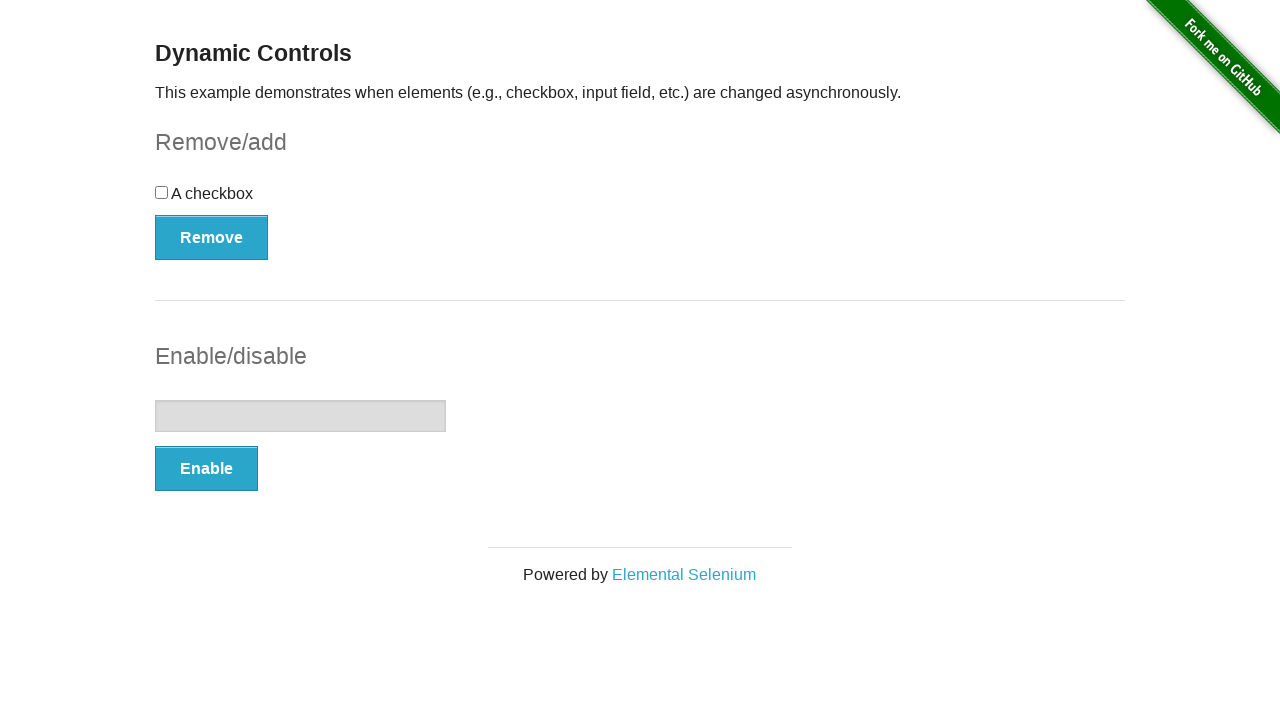

Clicked Remove button at (212, 237) on xpath=//button[@onclick='swapCheckbox()']
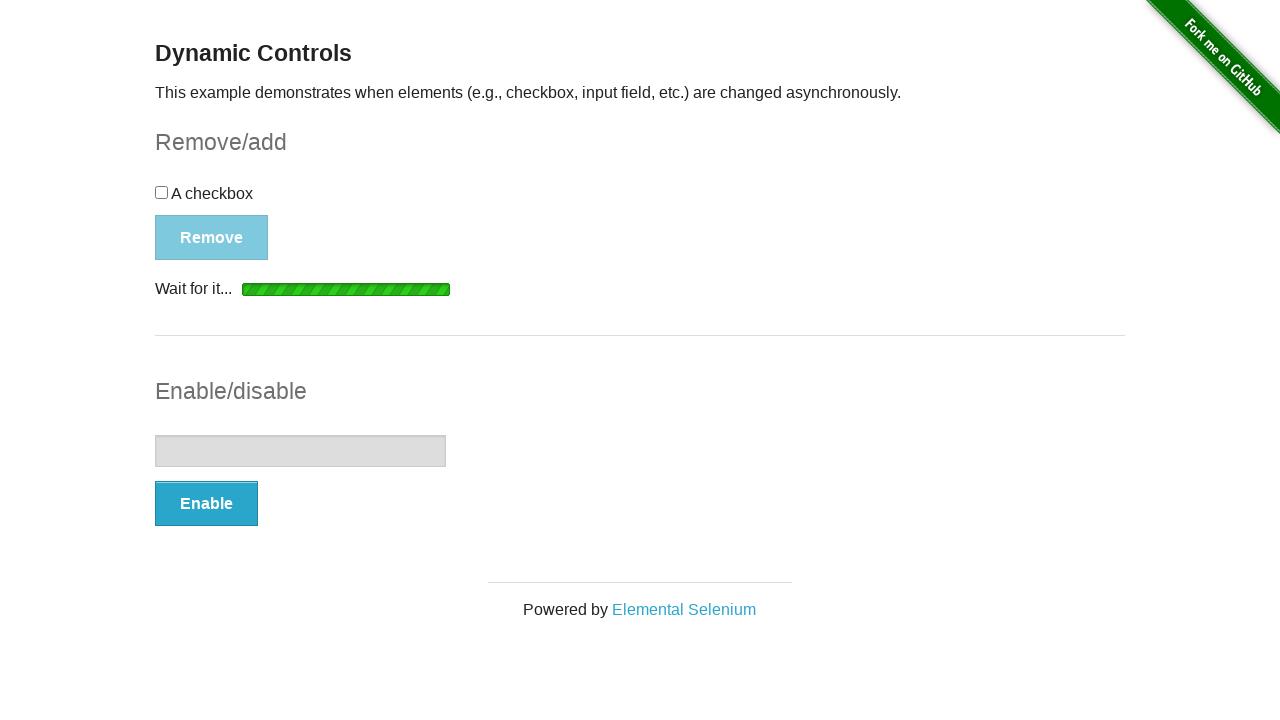

Verified 'It's gone!' message appeared
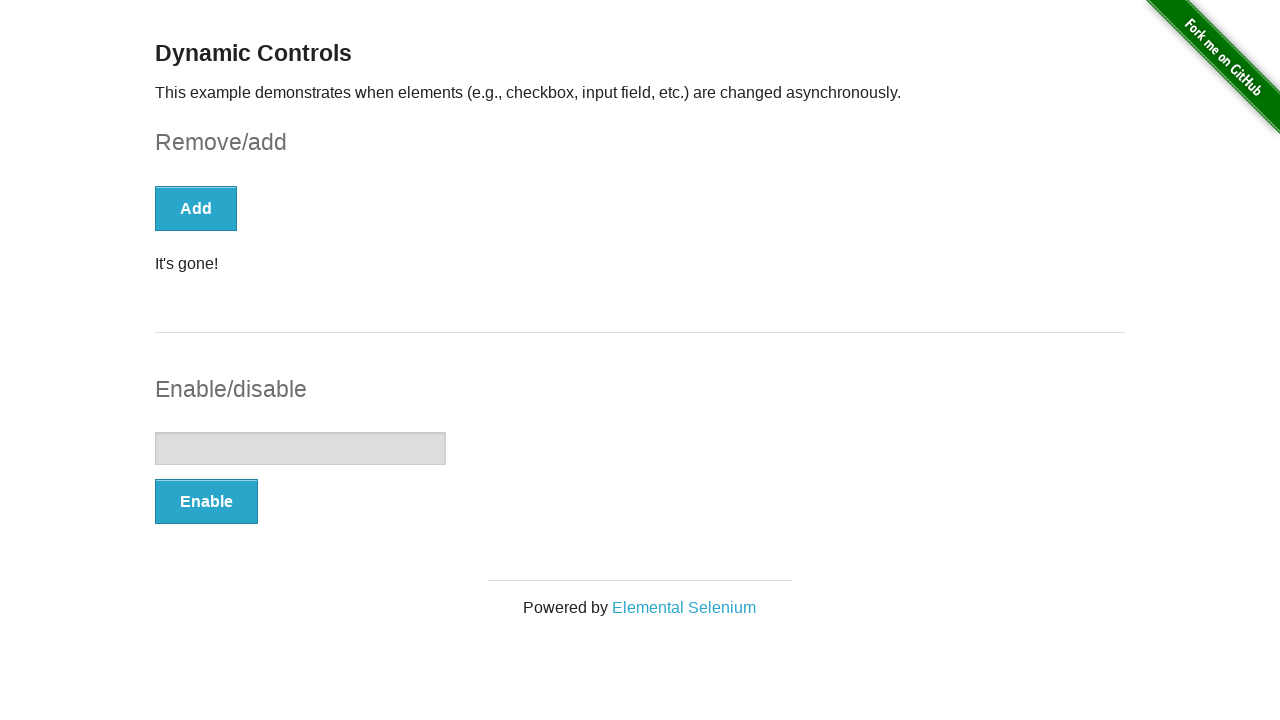

Clicked Add button at (196, 208) on xpath=//button[contains(text(),'Add')]
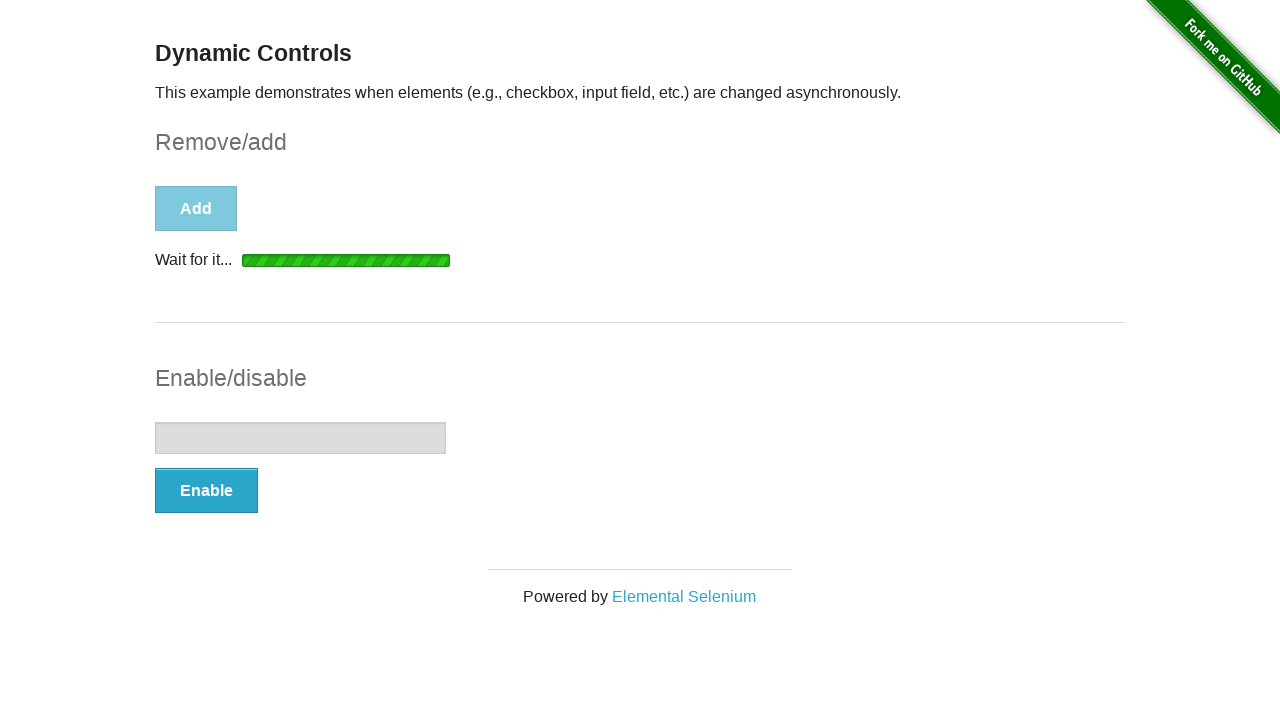

Verified 'It's back' message appeared
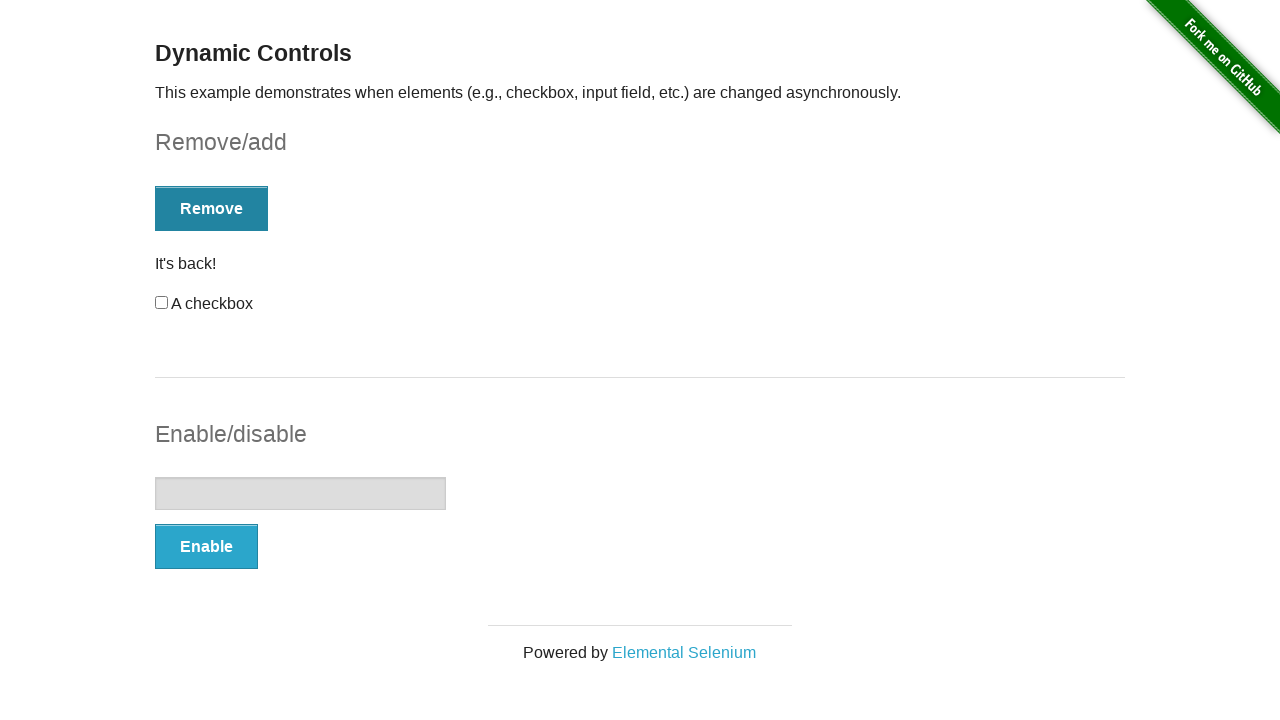

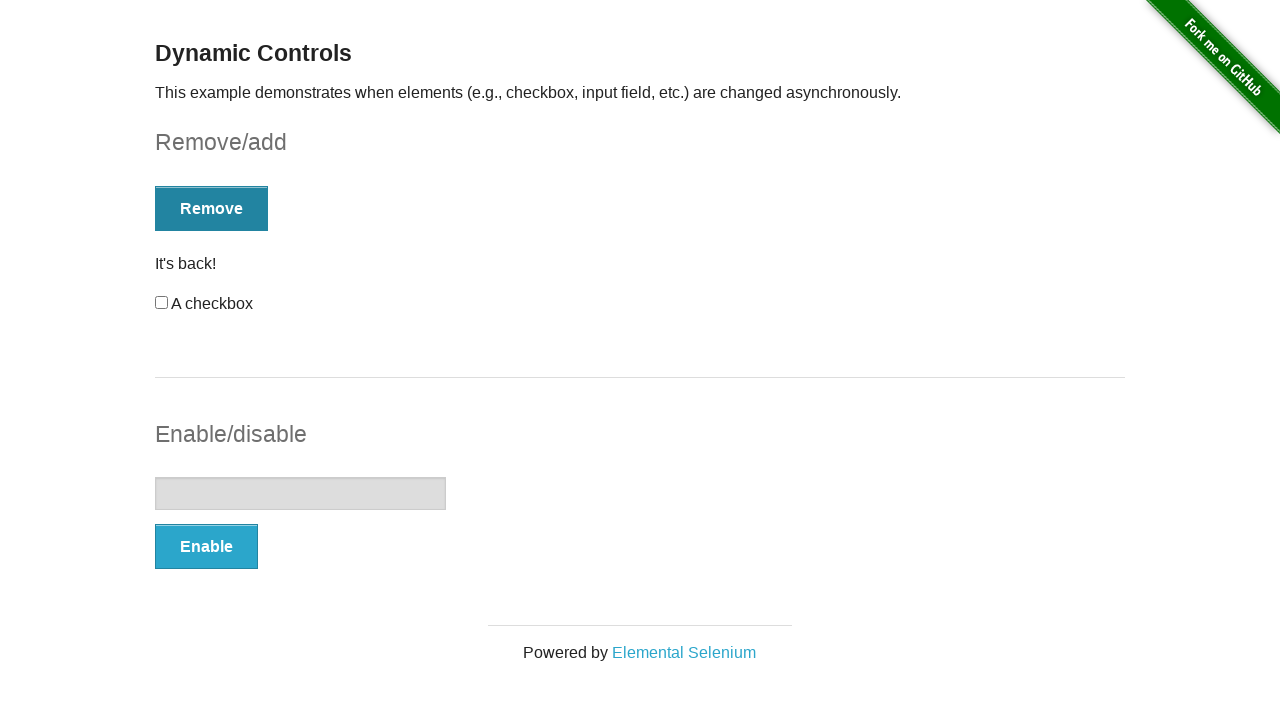